Navigates to python.org and verifies that the upcoming events widget loads with event times and event names displayed.

Starting URL: https://python.org

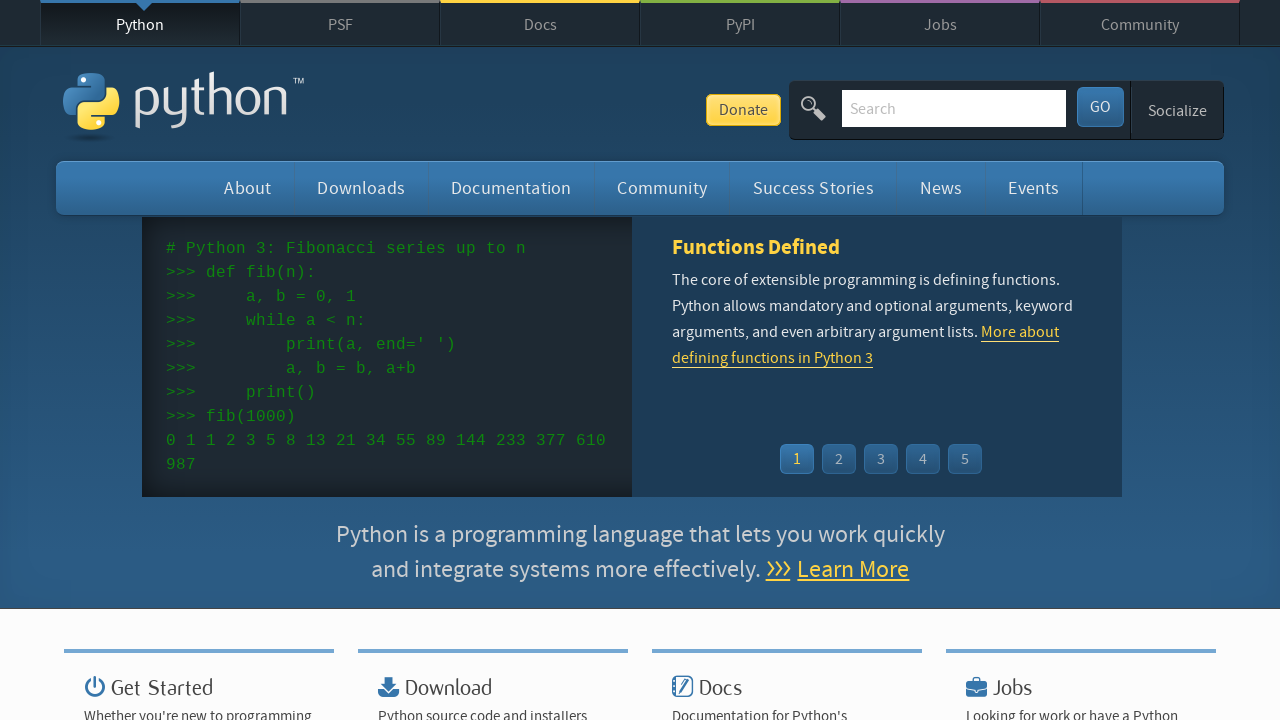

Navigated to https://python.org
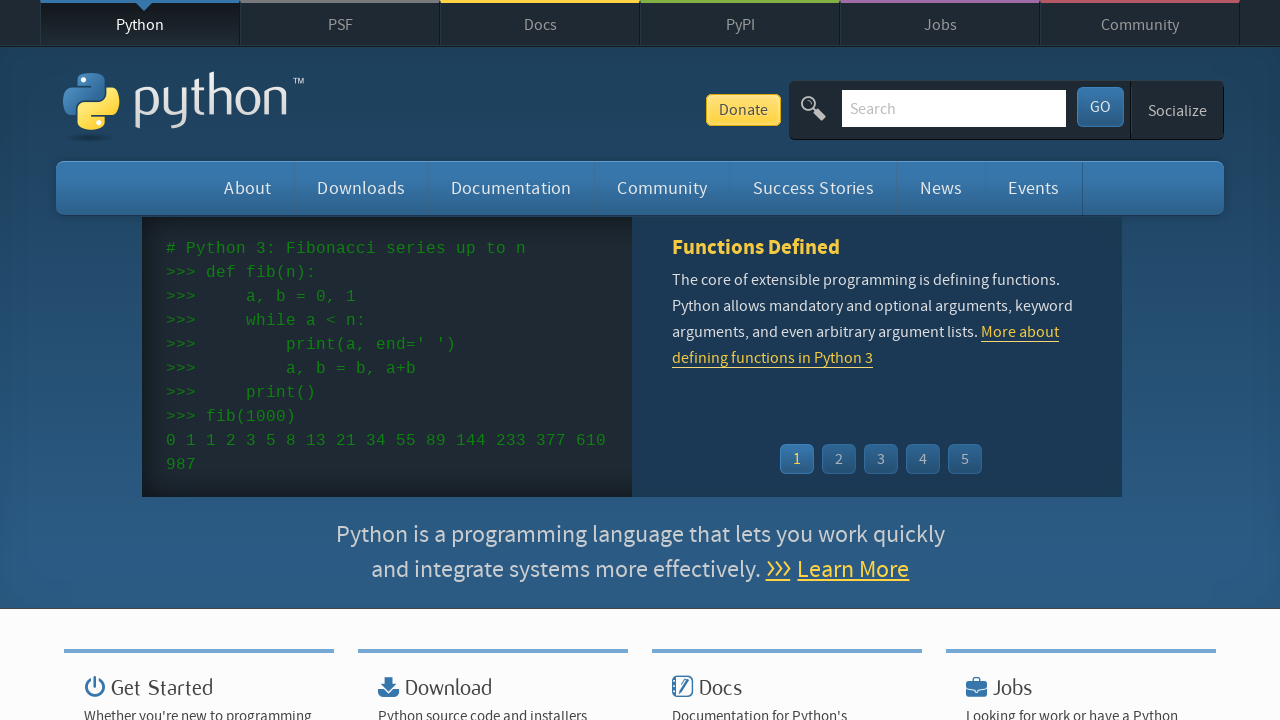

Event times loaded in the upcoming events widget
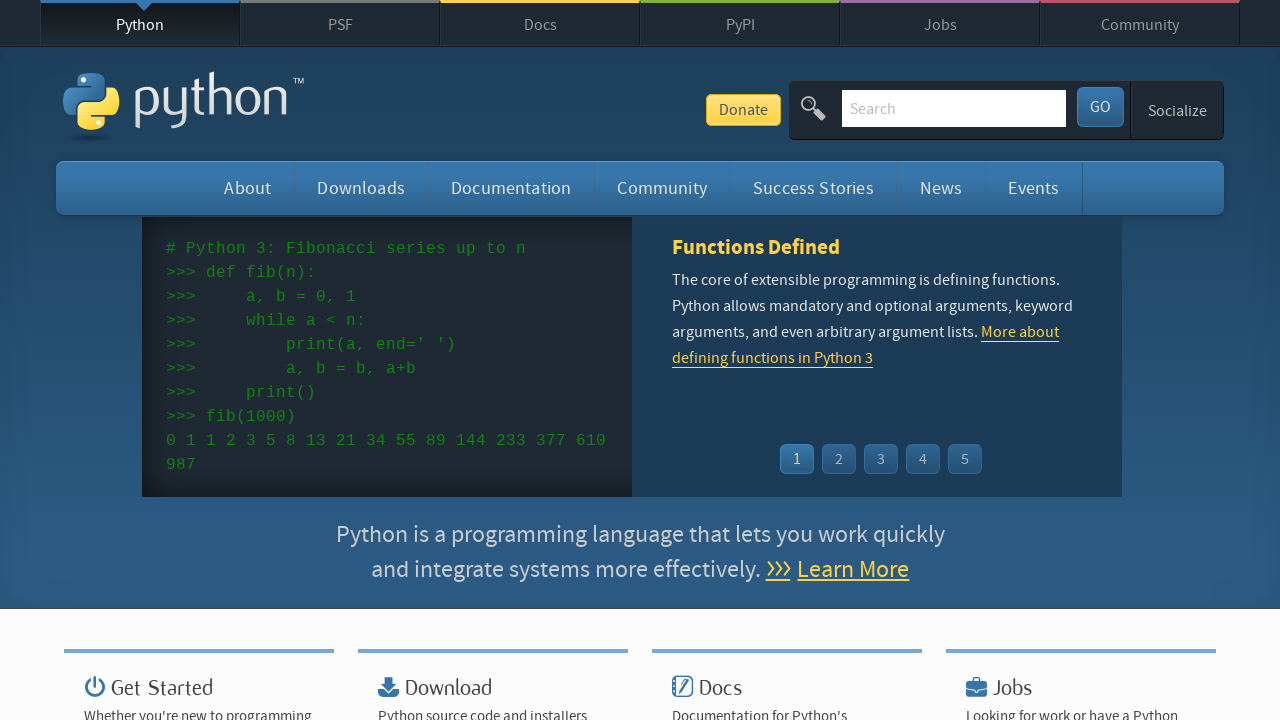

Event names and links loaded in the upcoming events widget
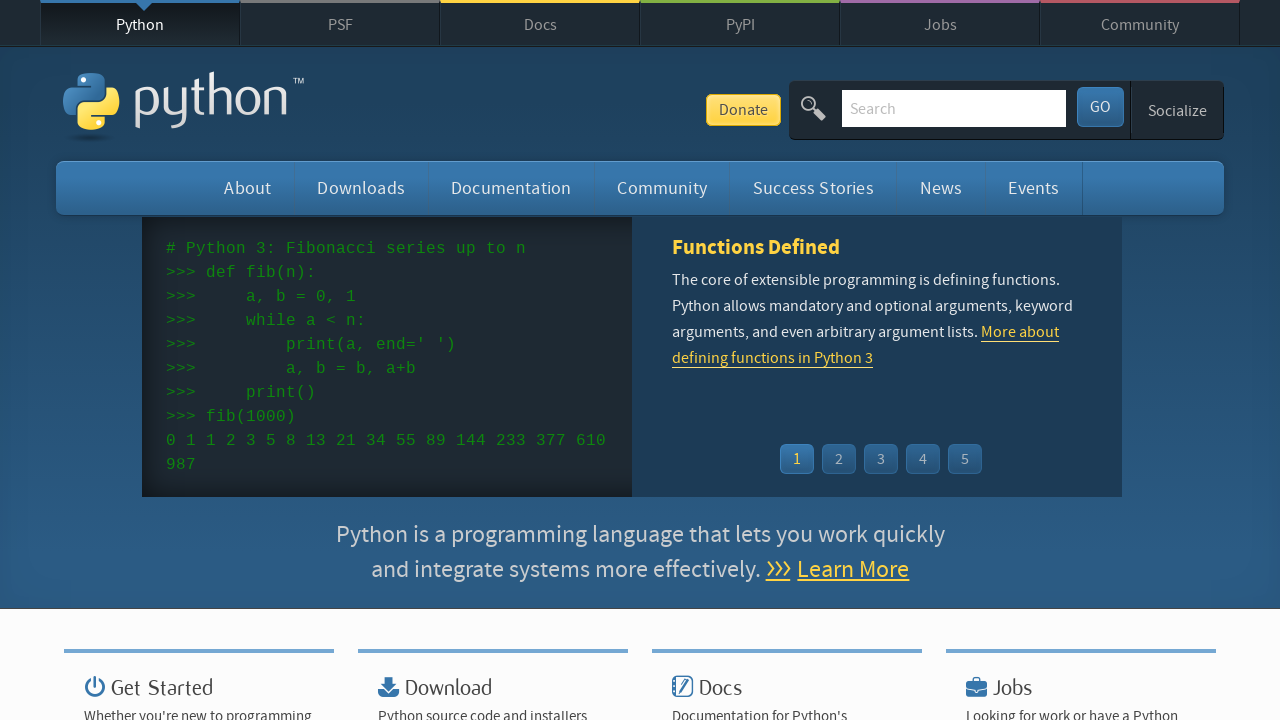

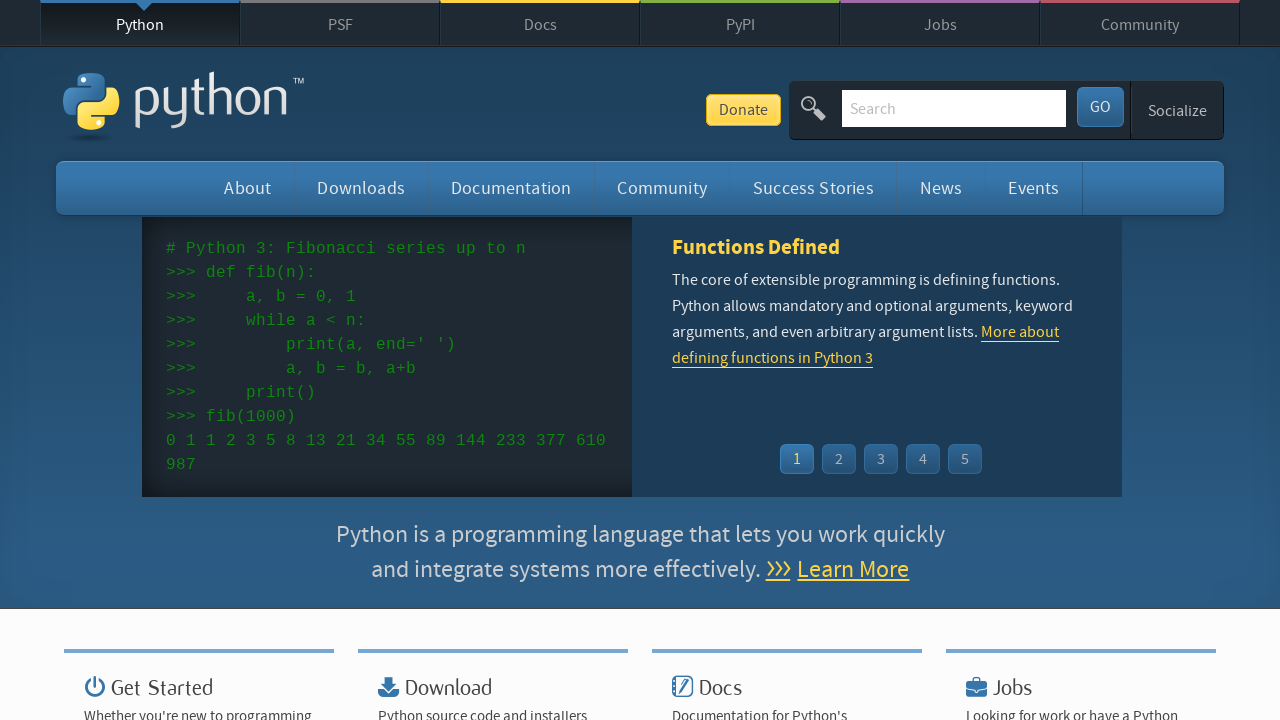